Tests editing a todo item by double-clicking to enter edit mode, changing the text, and pressing Enter.

Starting URL: https://demo.playwright.dev/todomvc

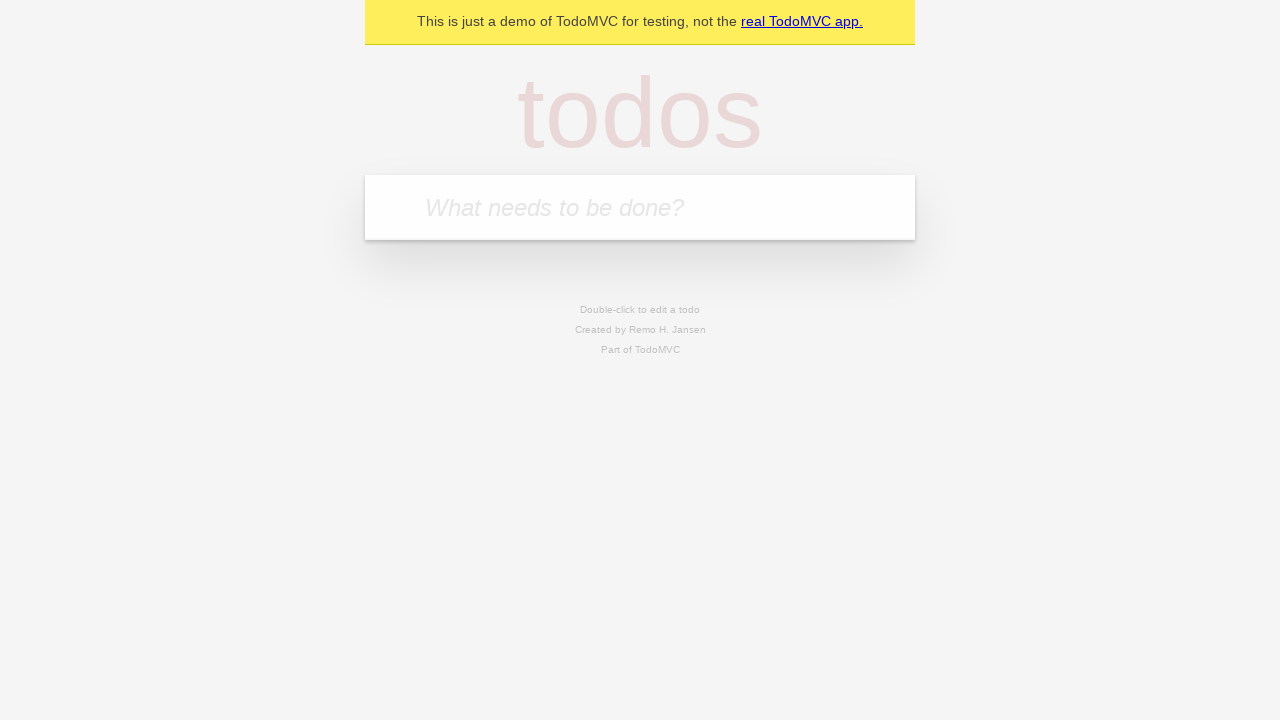

Filled new todo field with 'buy some cheese' on .new-todo
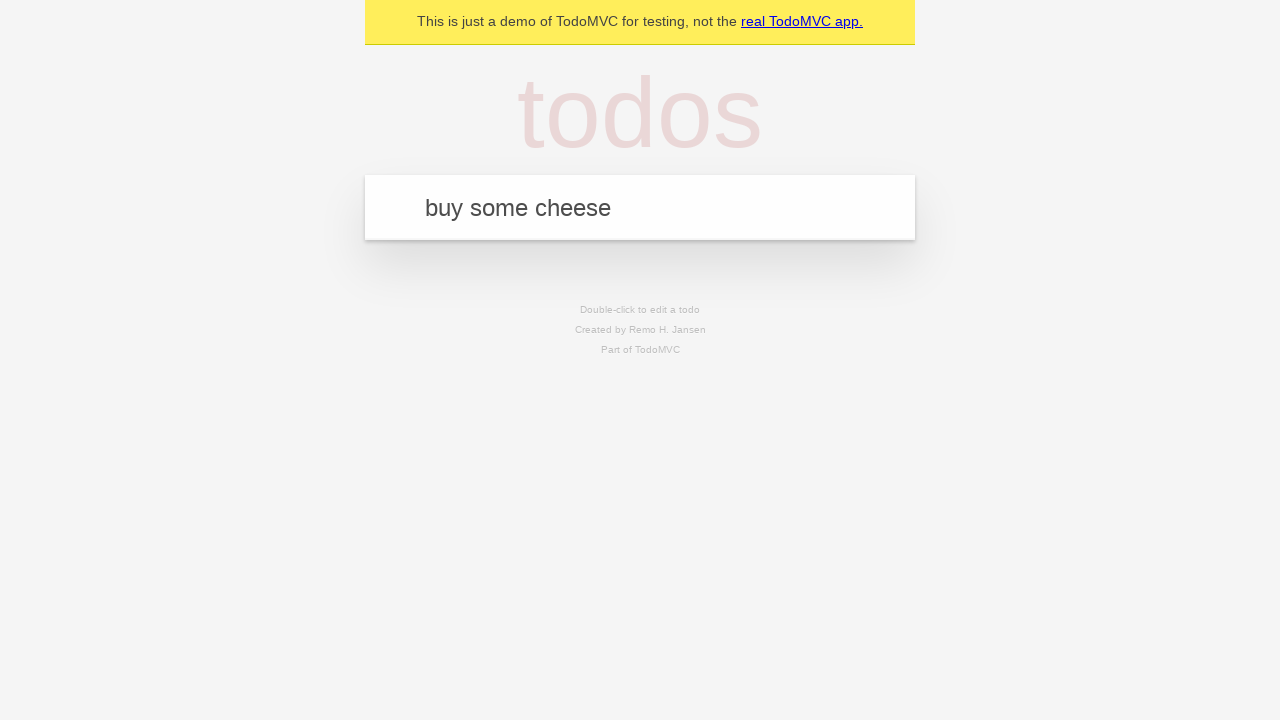

Pressed Enter to create first todo on .new-todo
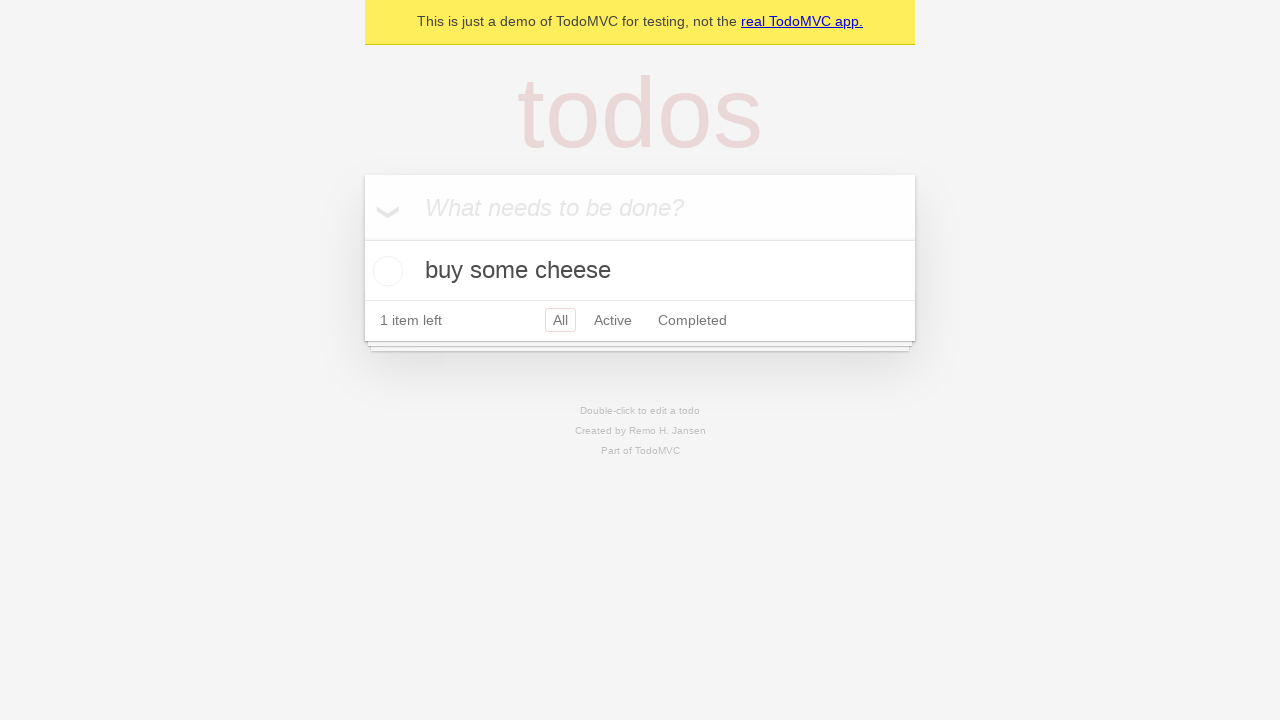

Filled new todo field with 'feed the cat' on .new-todo
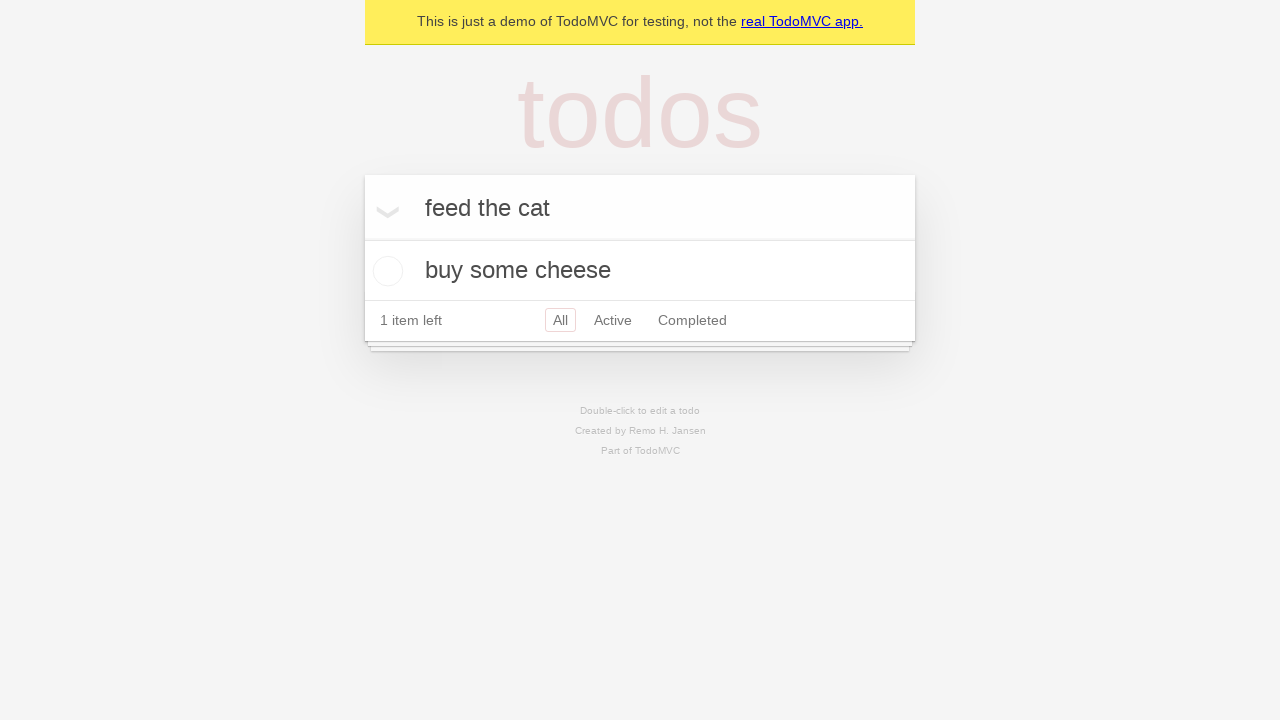

Pressed Enter to create second todo on .new-todo
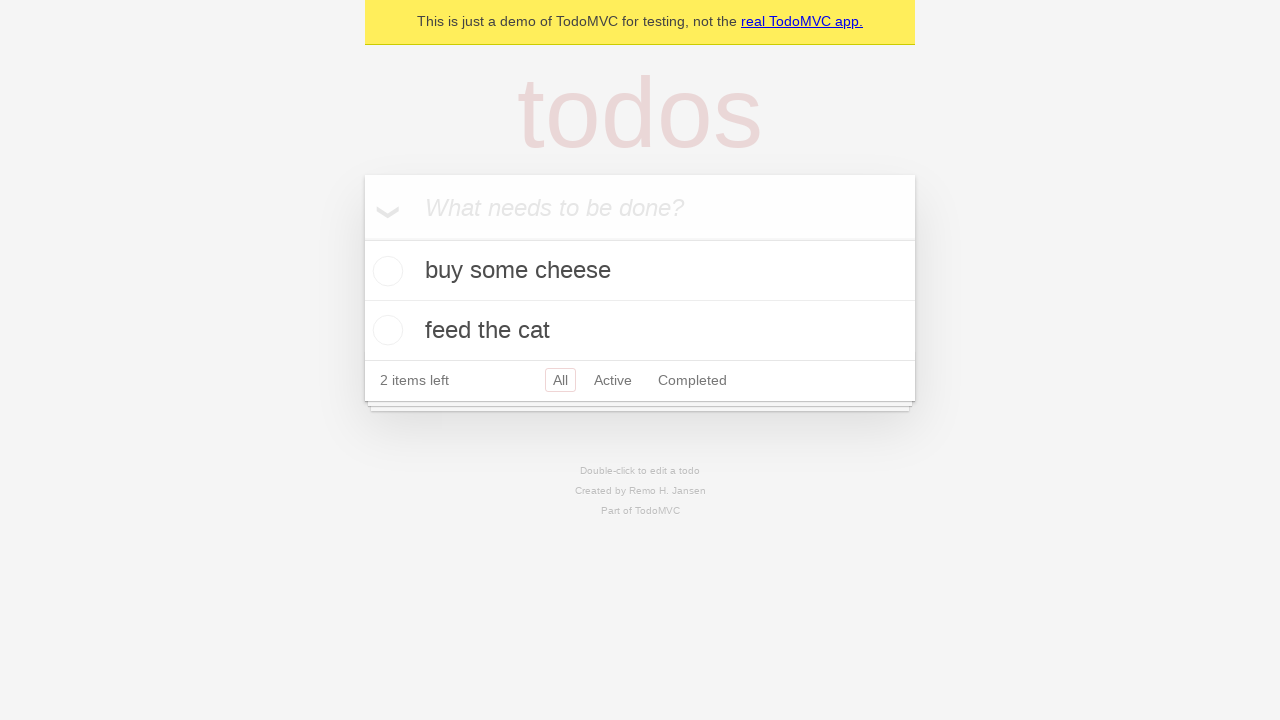

Filled new todo field with 'book a doctors appointment' on .new-todo
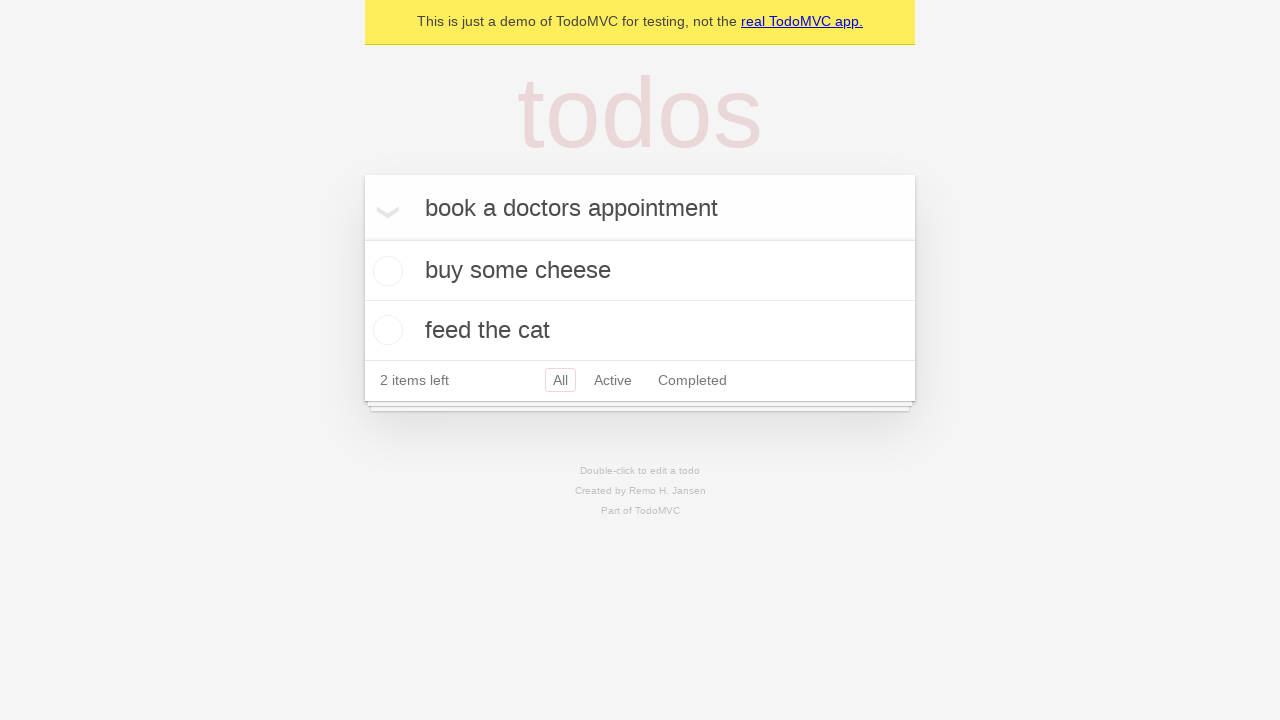

Pressed Enter to create third todo on .new-todo
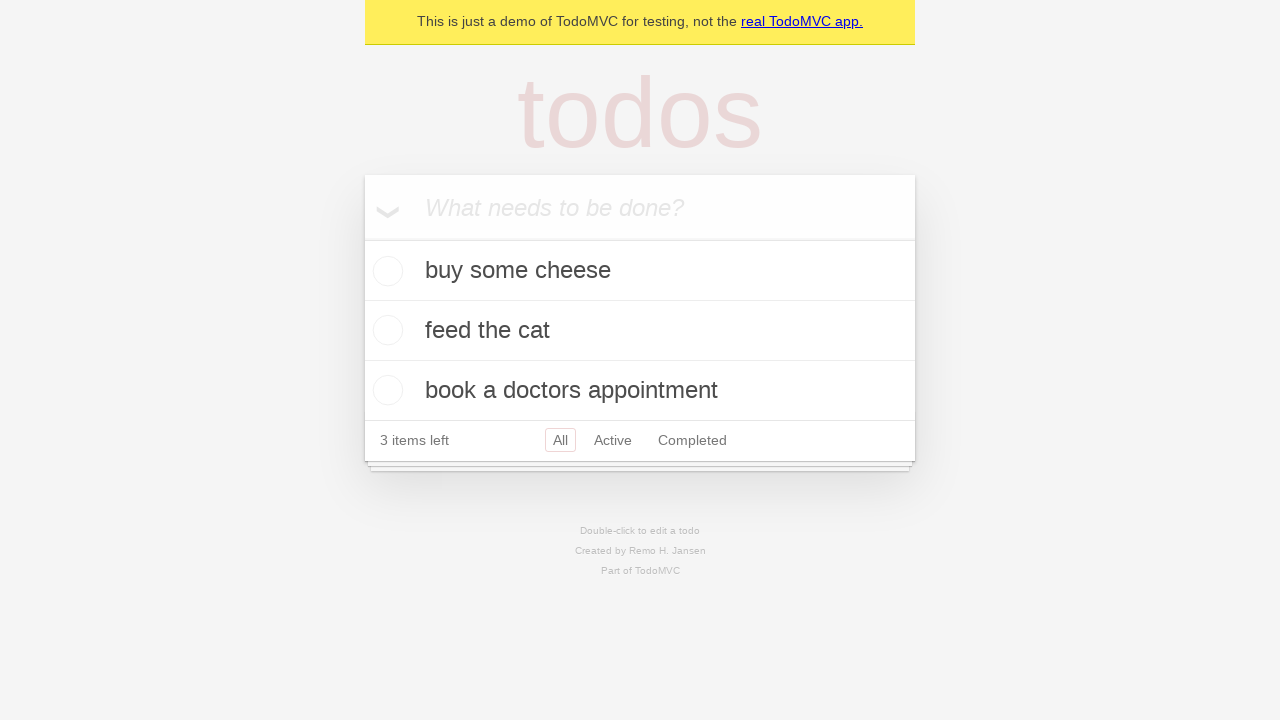

Located second todo item in list
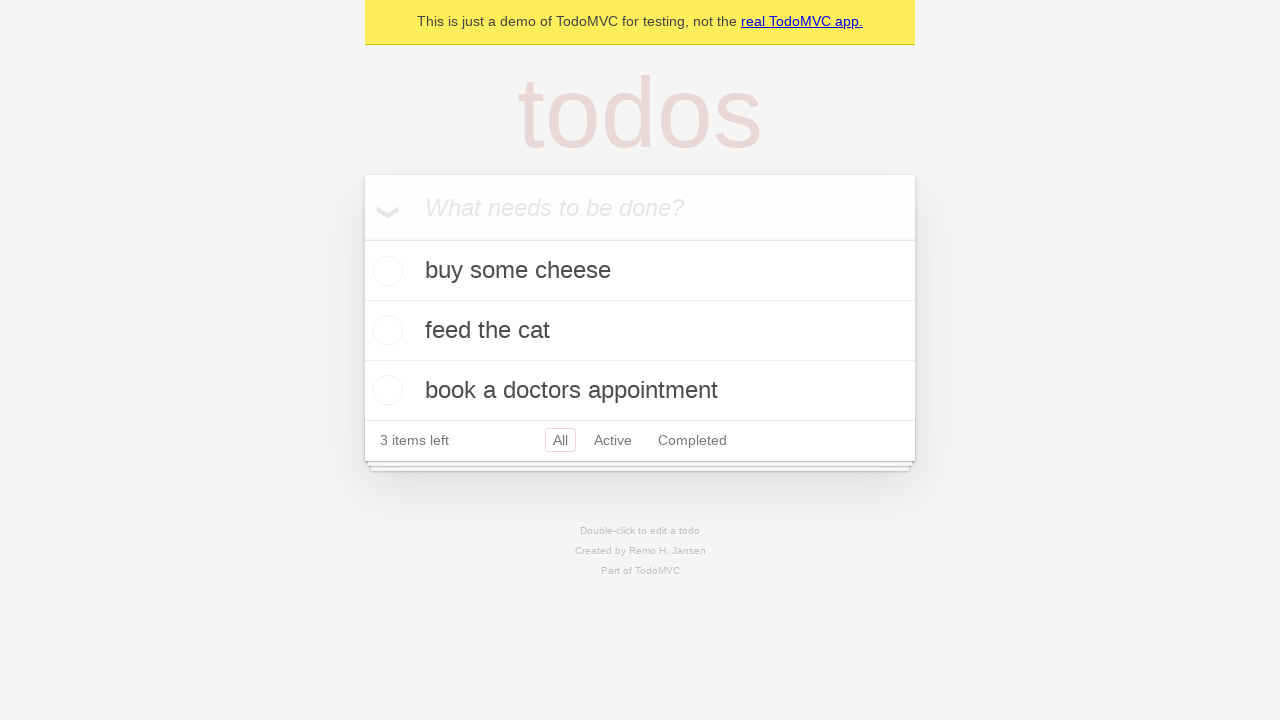

Double-clicked second todo to enter edit mode at (640, 331) on .todo-list li >> nth=1
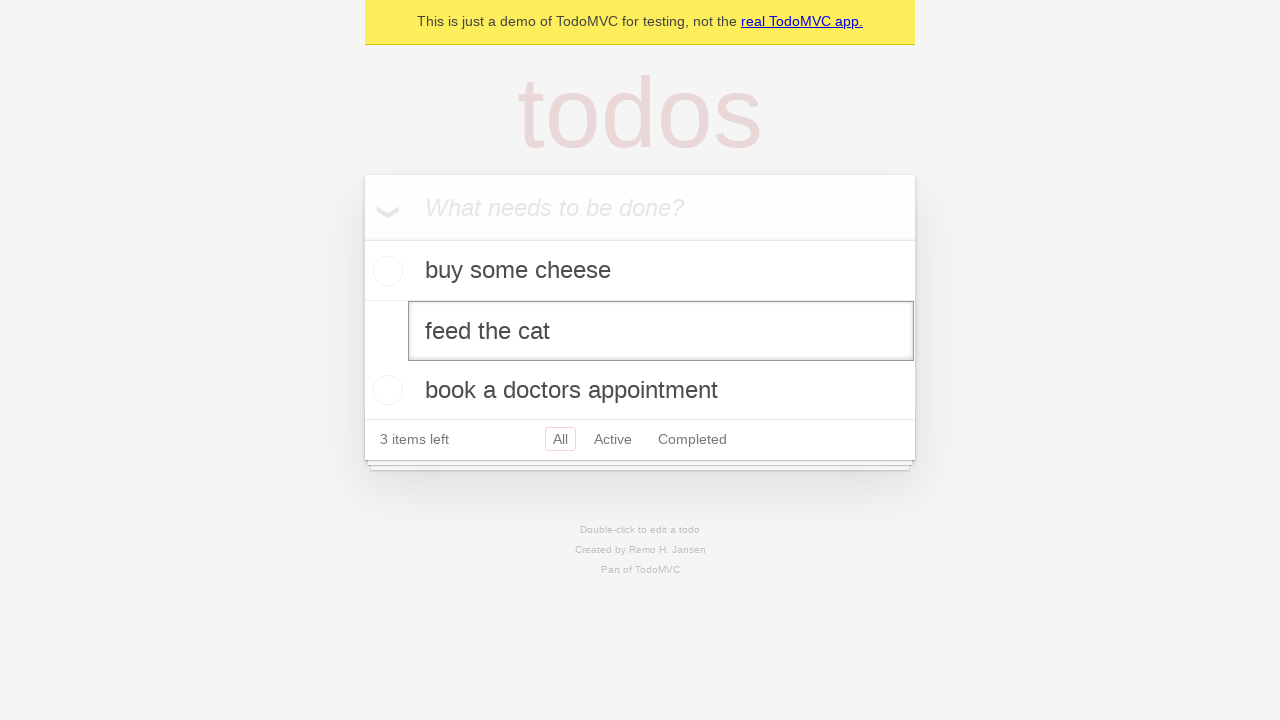

Changed todo text to 'buy some sausages' on .todo-list li >> nth=1 >> .edit
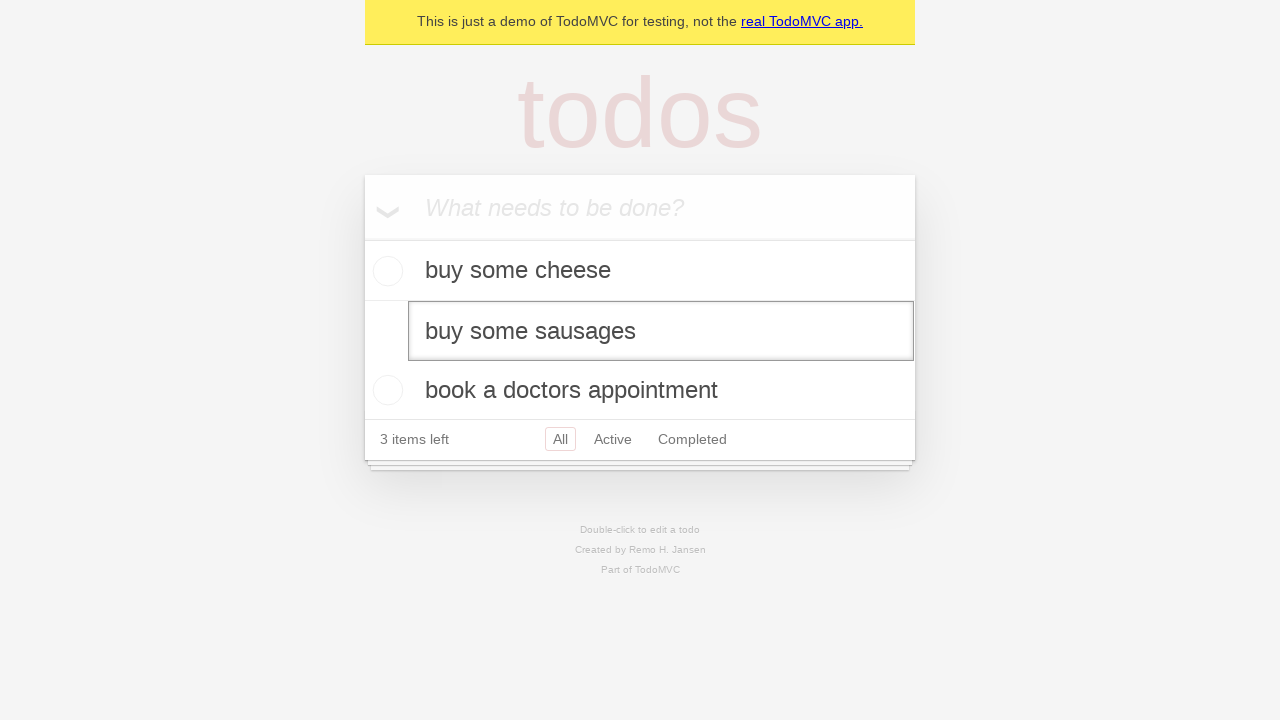

Pressed Enter to confirm edit and save changes on .todo-list li >> nth=1 >> .edit
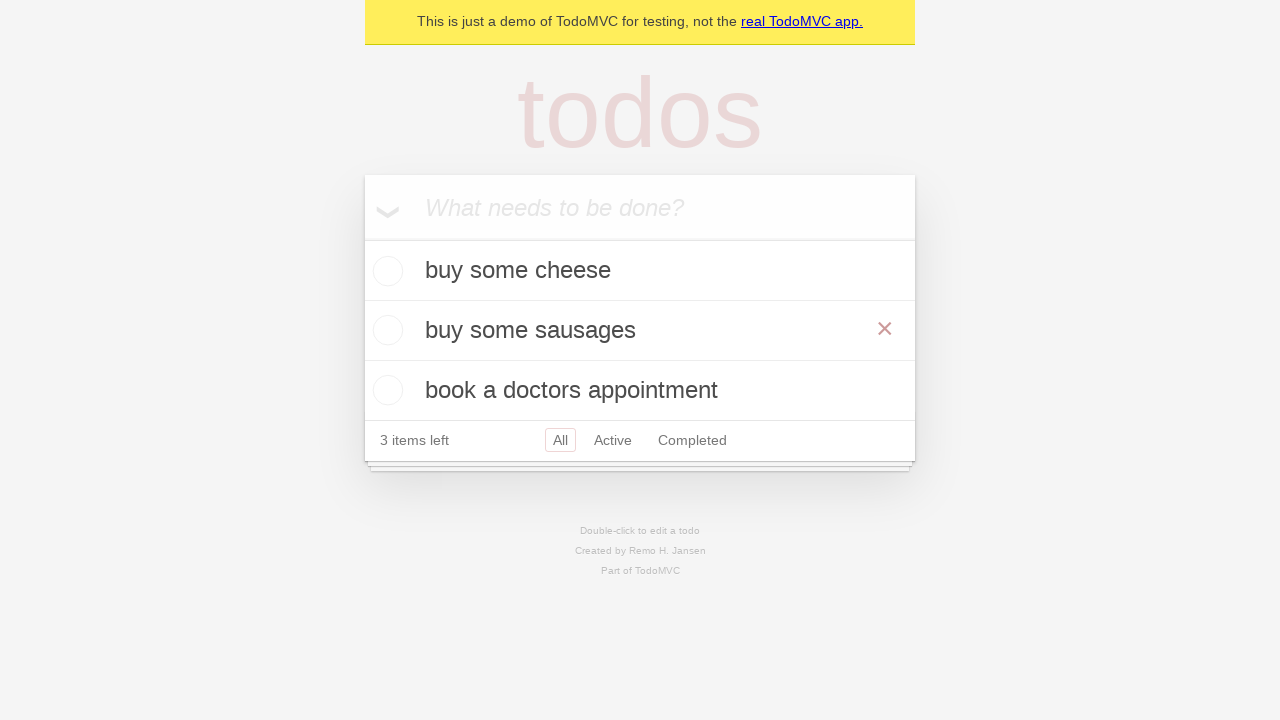

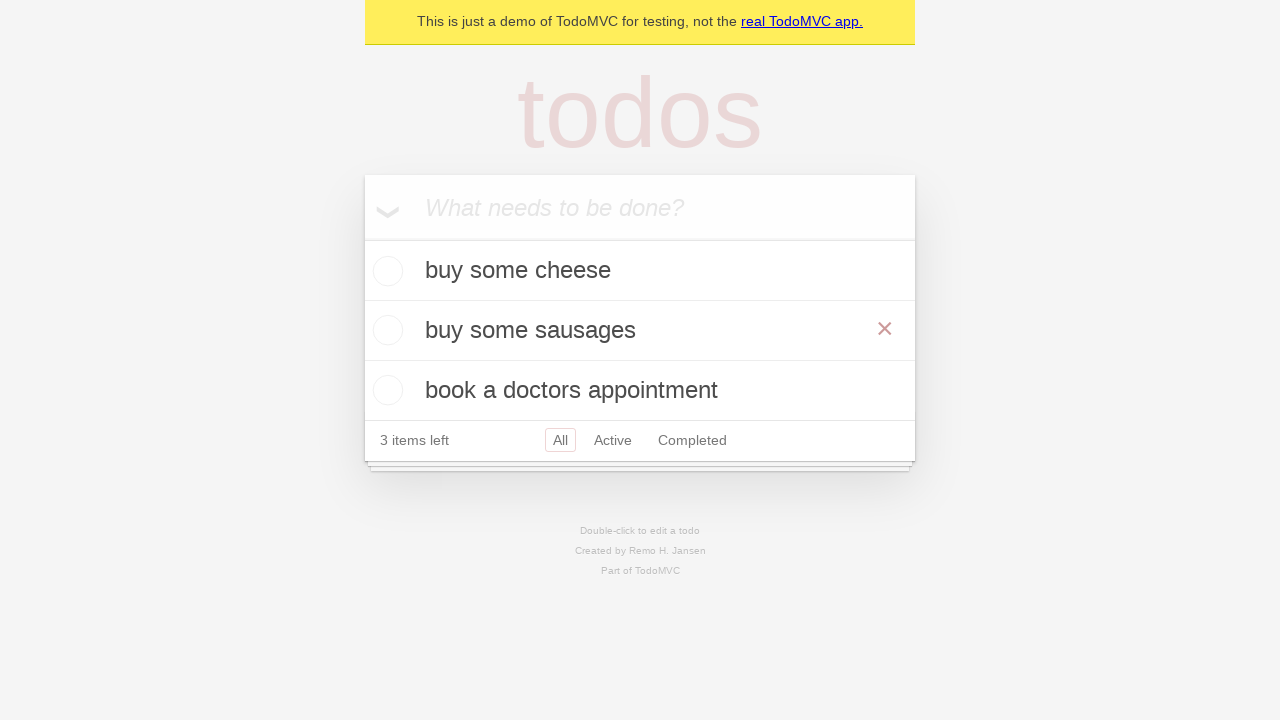